Navigates to a scraping test website and waits for items to load on the page

Starting URL: https://antispider3.scrape.center/

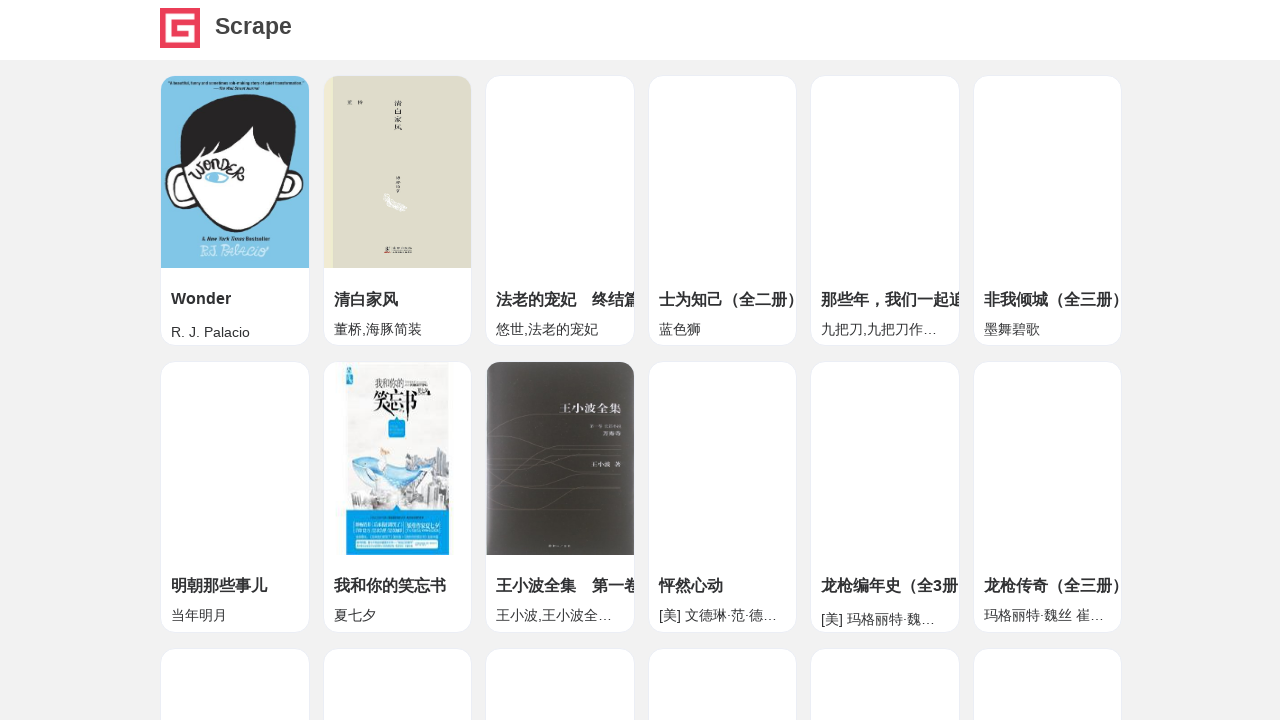

Waited for items to load on the page
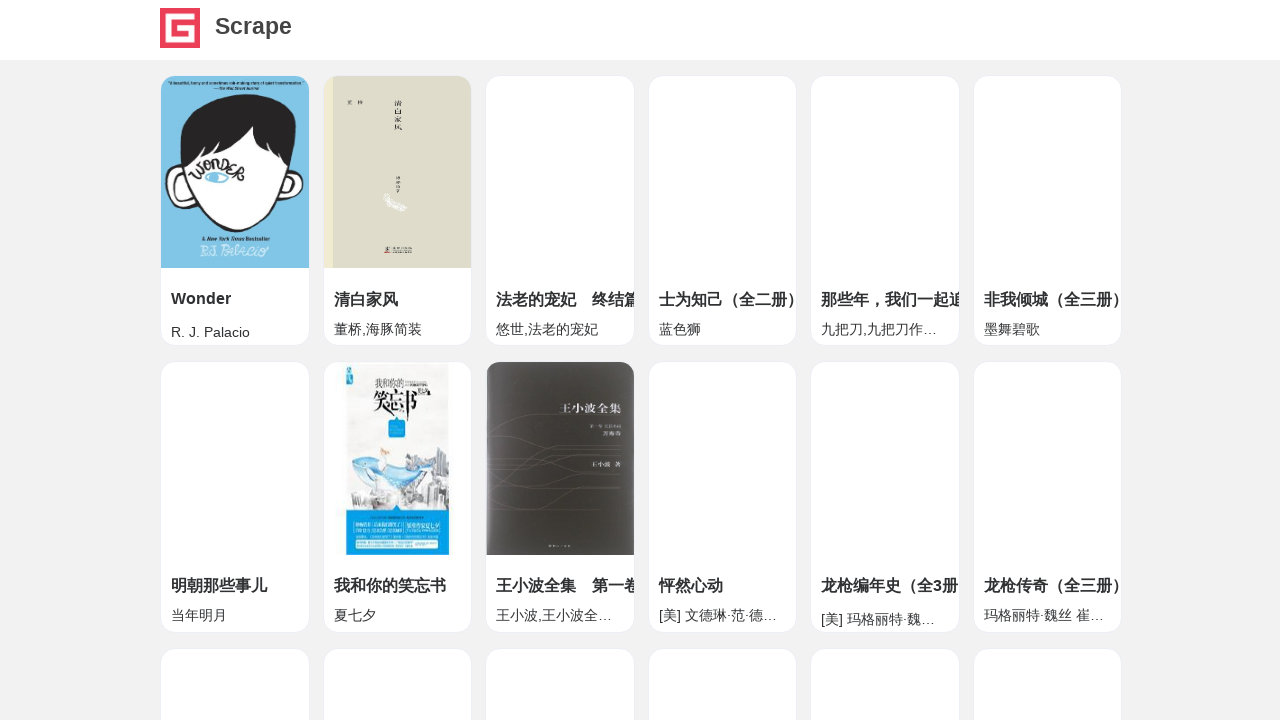

Retrieved all item names from the page
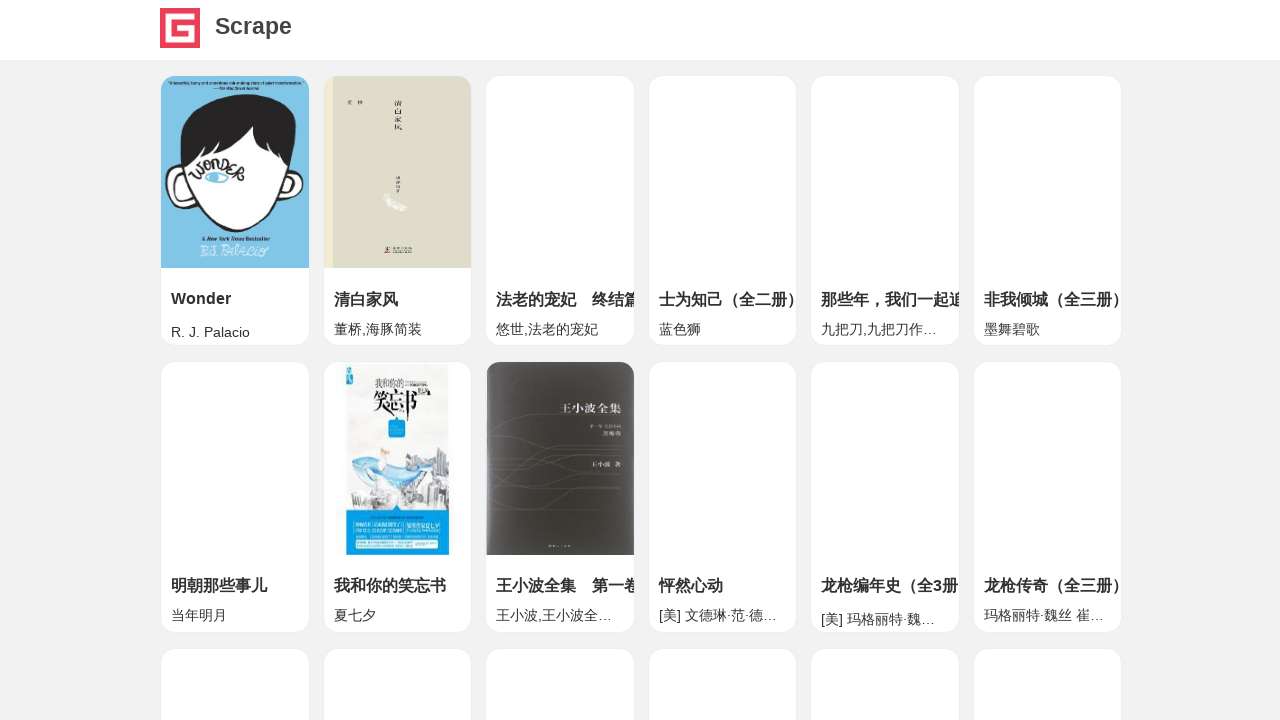

Verified that items are present on the page
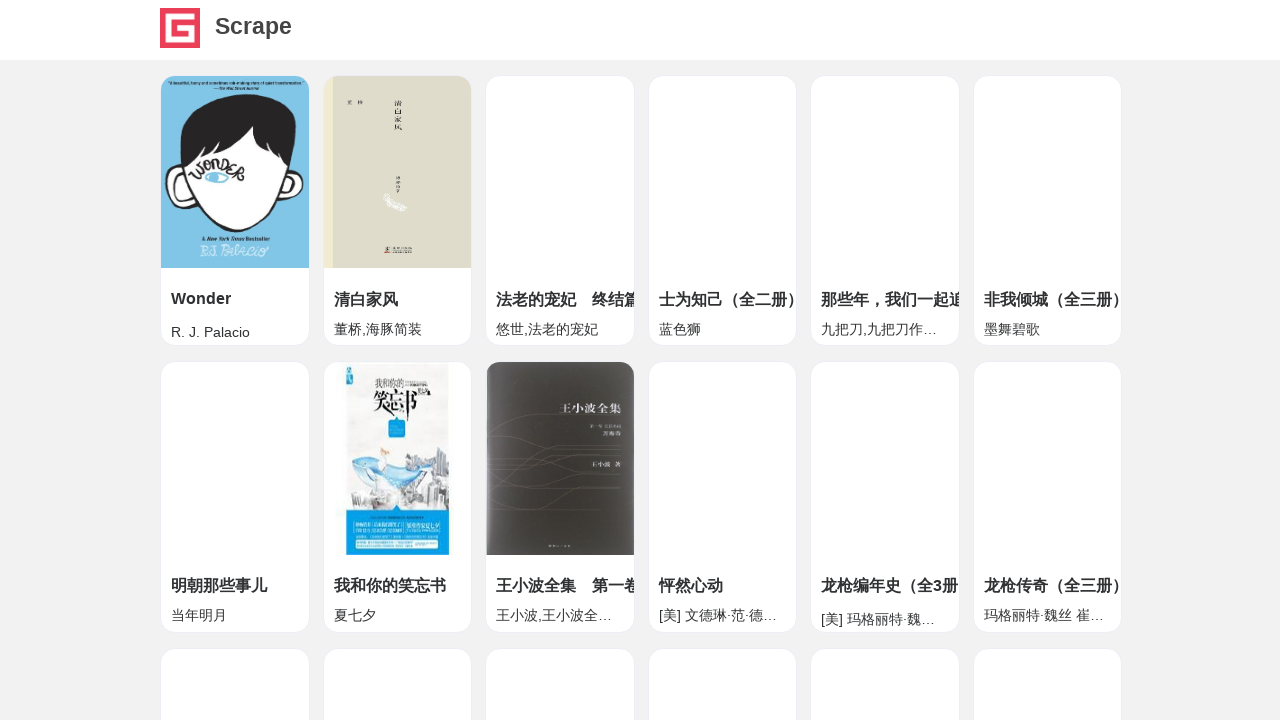

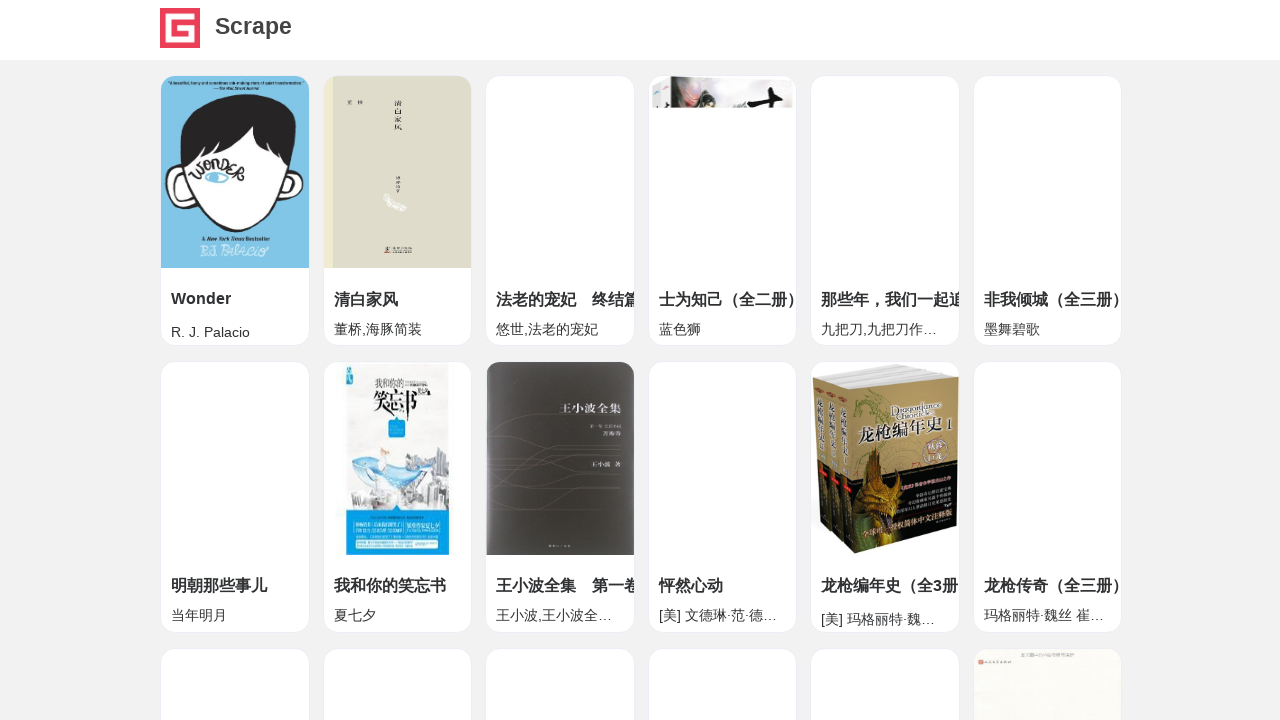